Tests a registration form by filling in first name, last name, and email fields, then submitting and verifying the success message

Starting URL: http://suninjuly.github.io/registration1.html

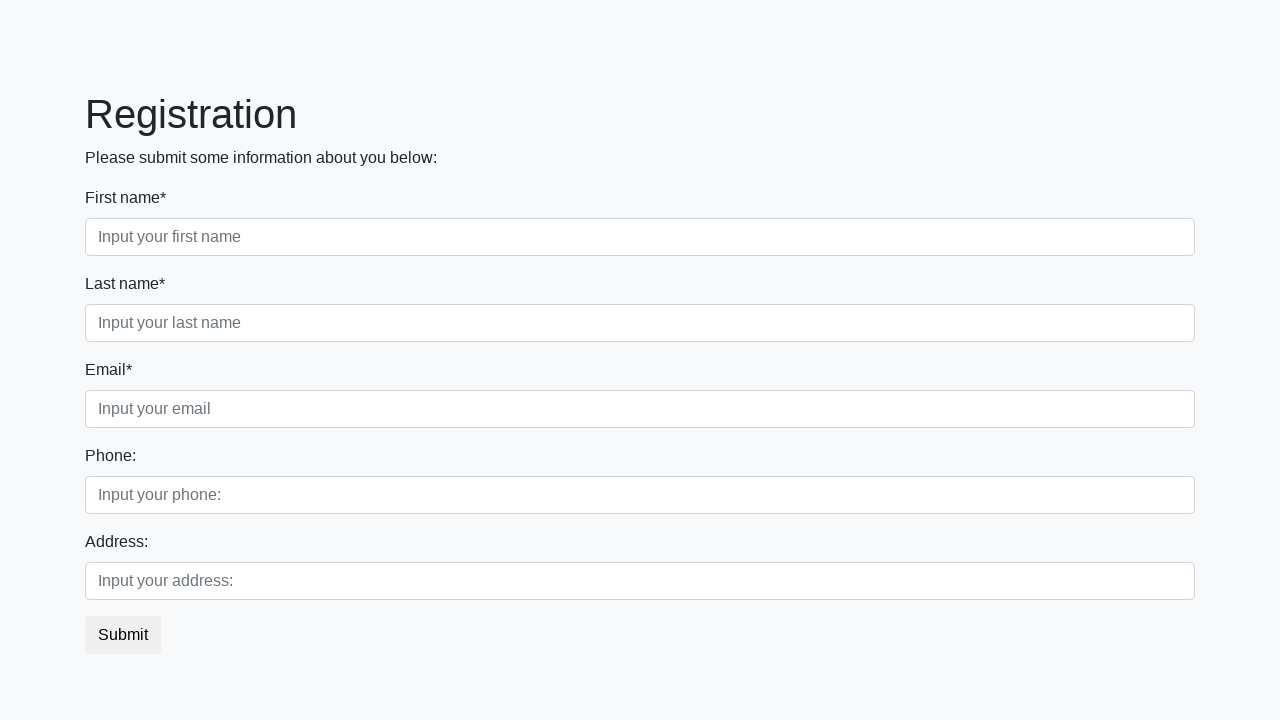

Filled first name field with 'Petr' on //input[contains(@placeholder,"first name")]
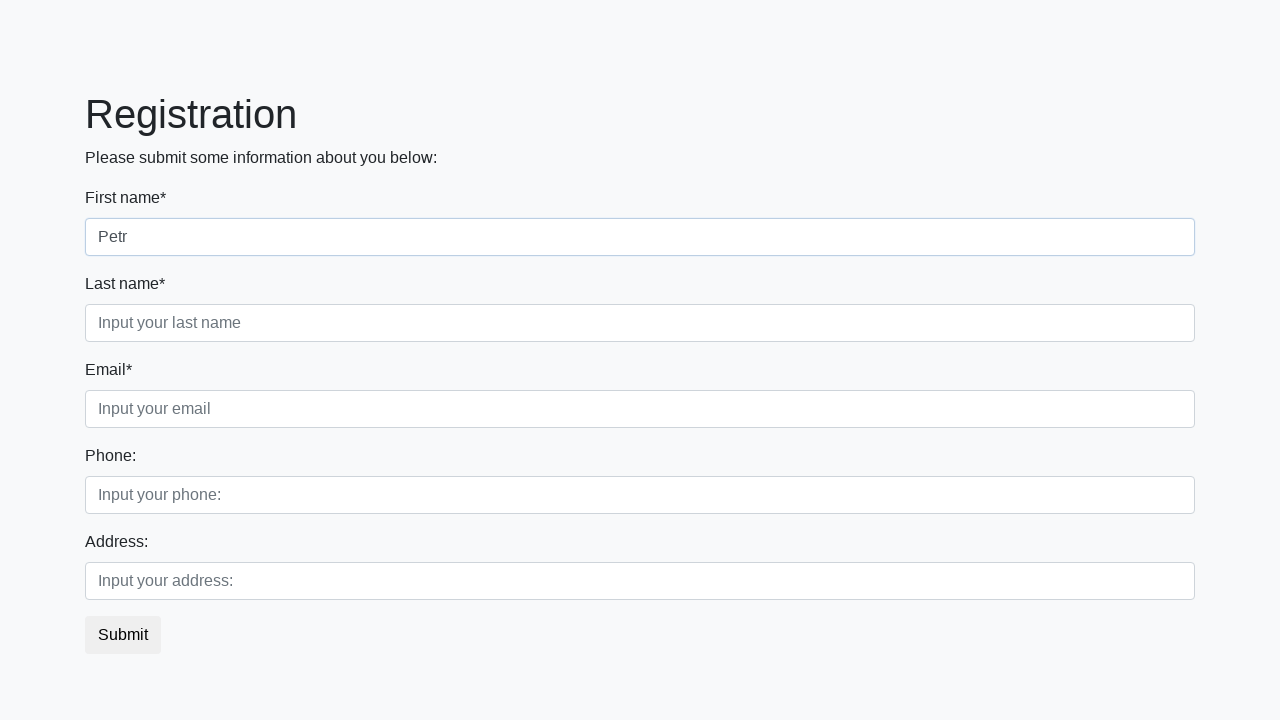

Filled last name field with 'Ivanov' on //input[contains(@placeholder,"last name")]
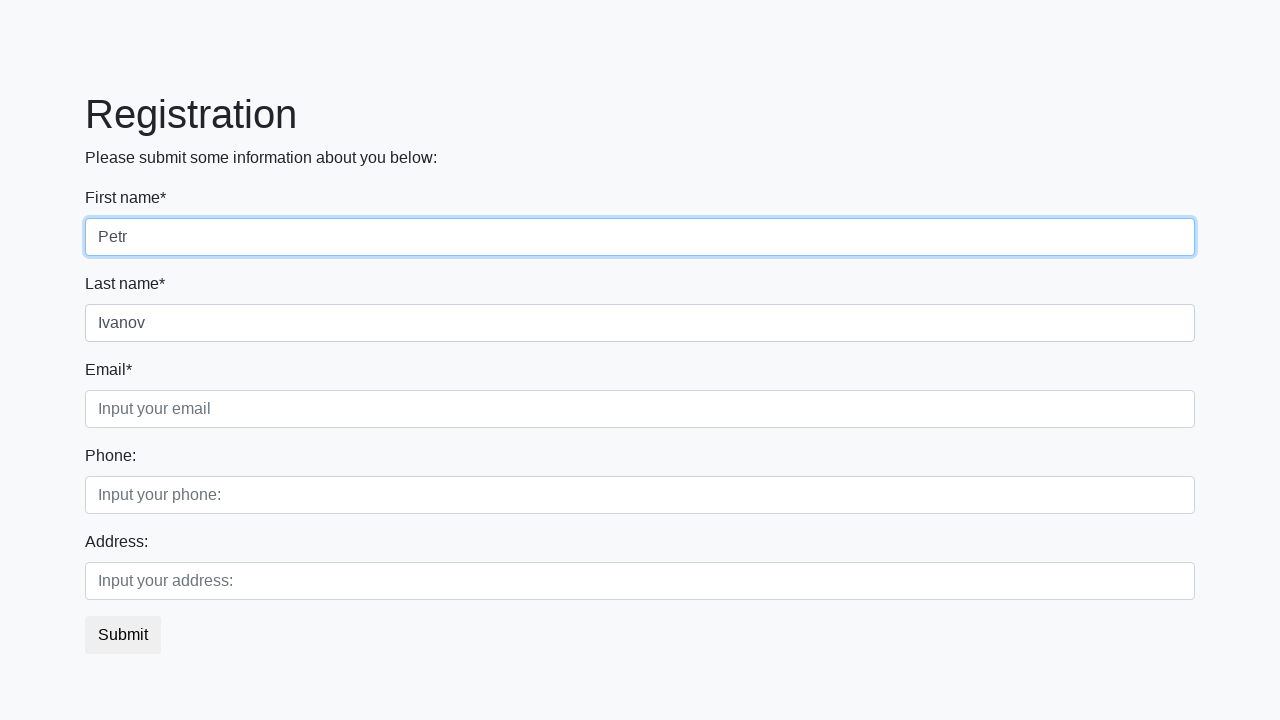

Filled email field with 'mail@mail.ru' on //input[contains(@placeholder,"email")]
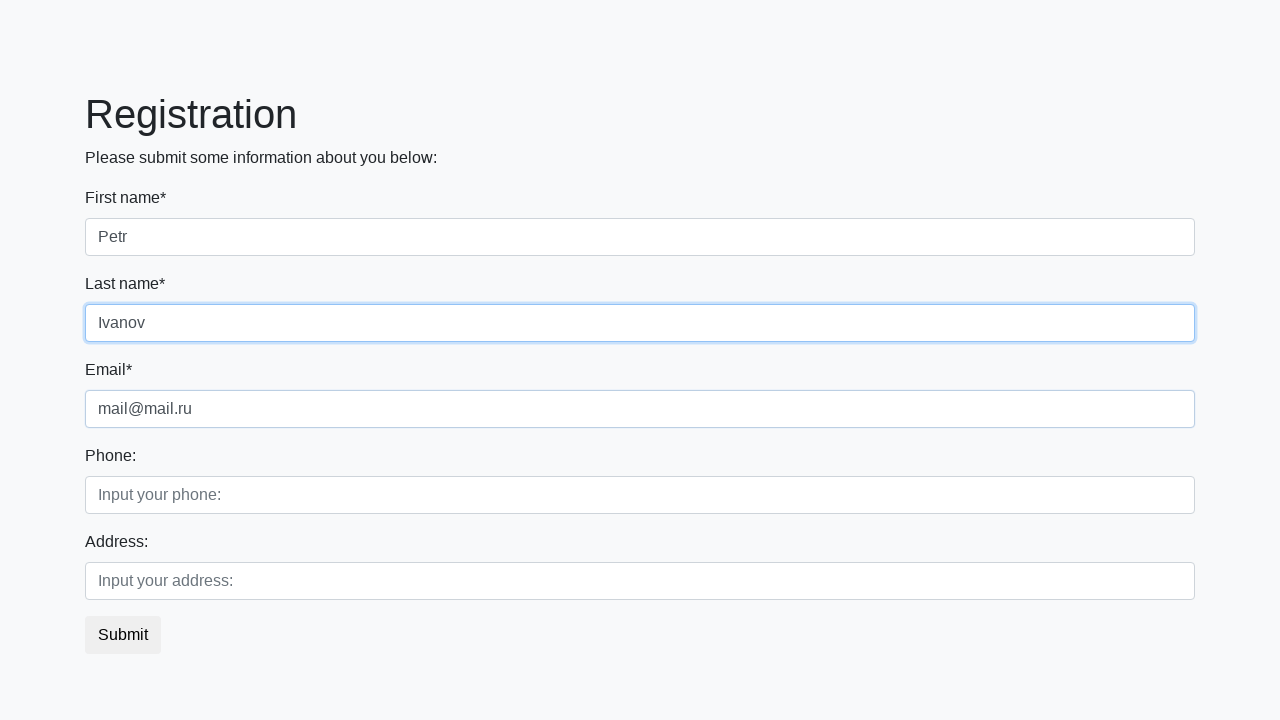

Clicked submit button to register at (123, 635) on button.btn
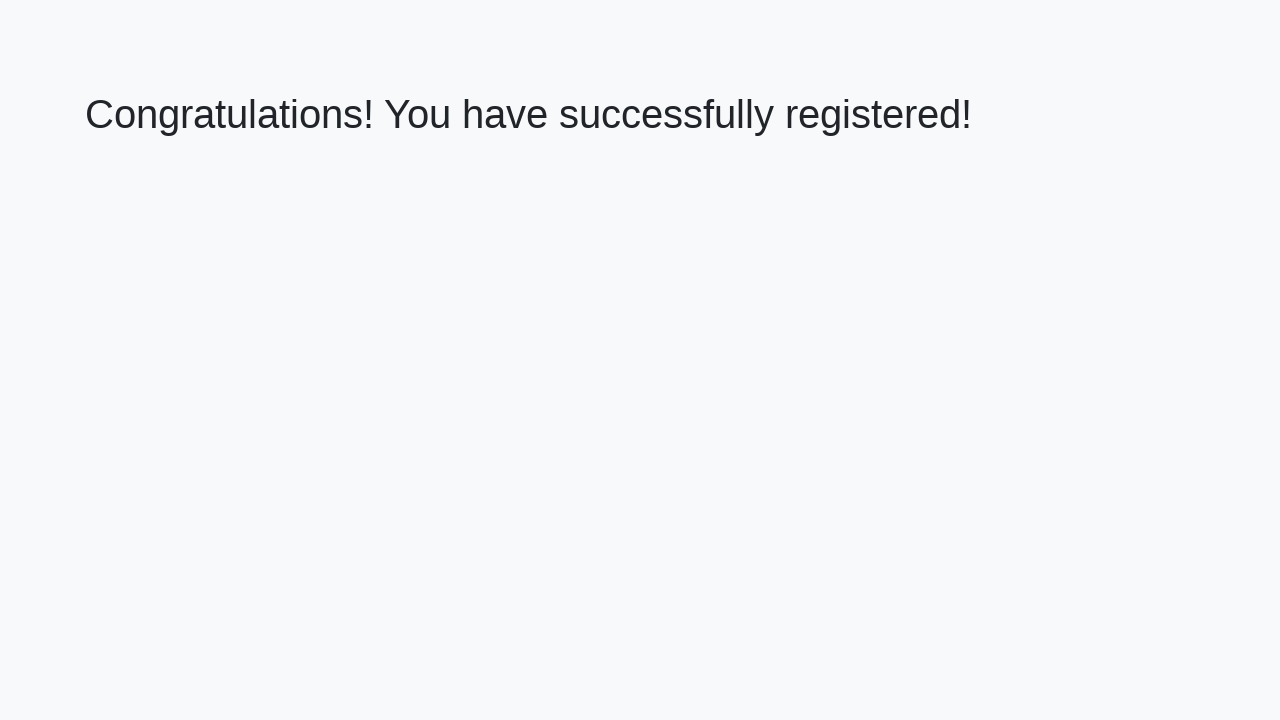

Success message appeared on page
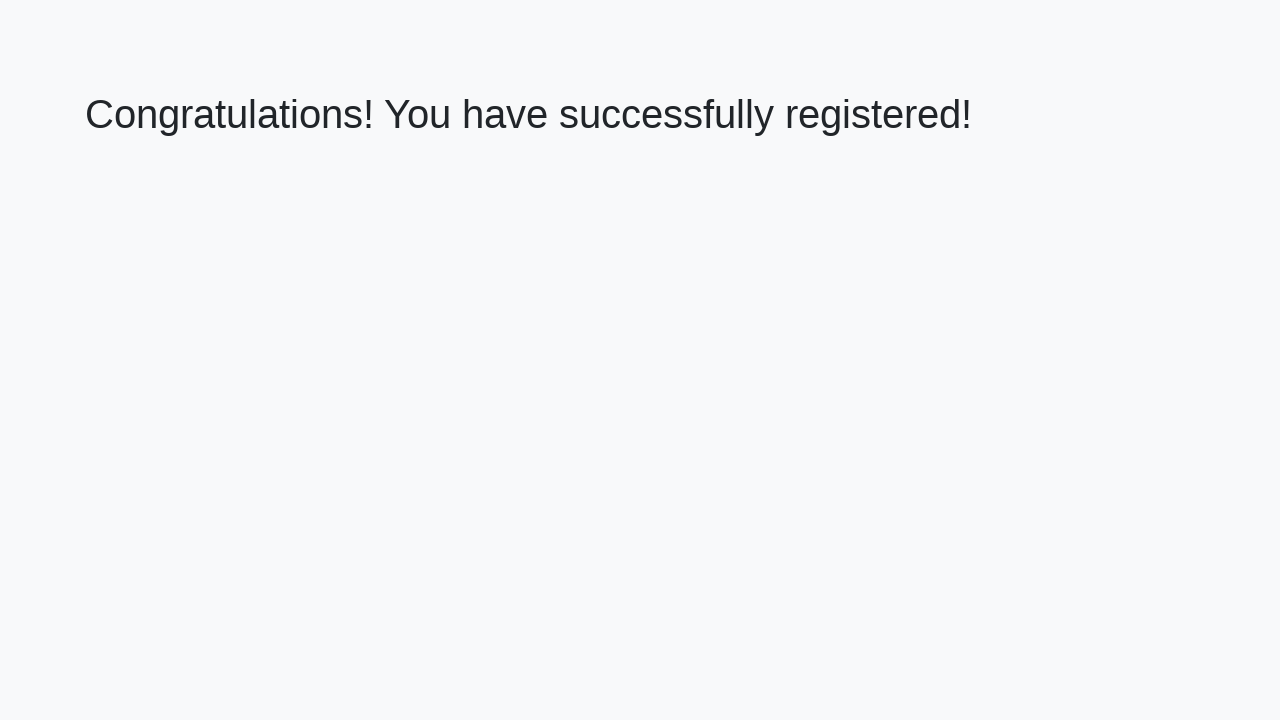

Retrieved success message text: 'Congratulations! You have successfully registered!'
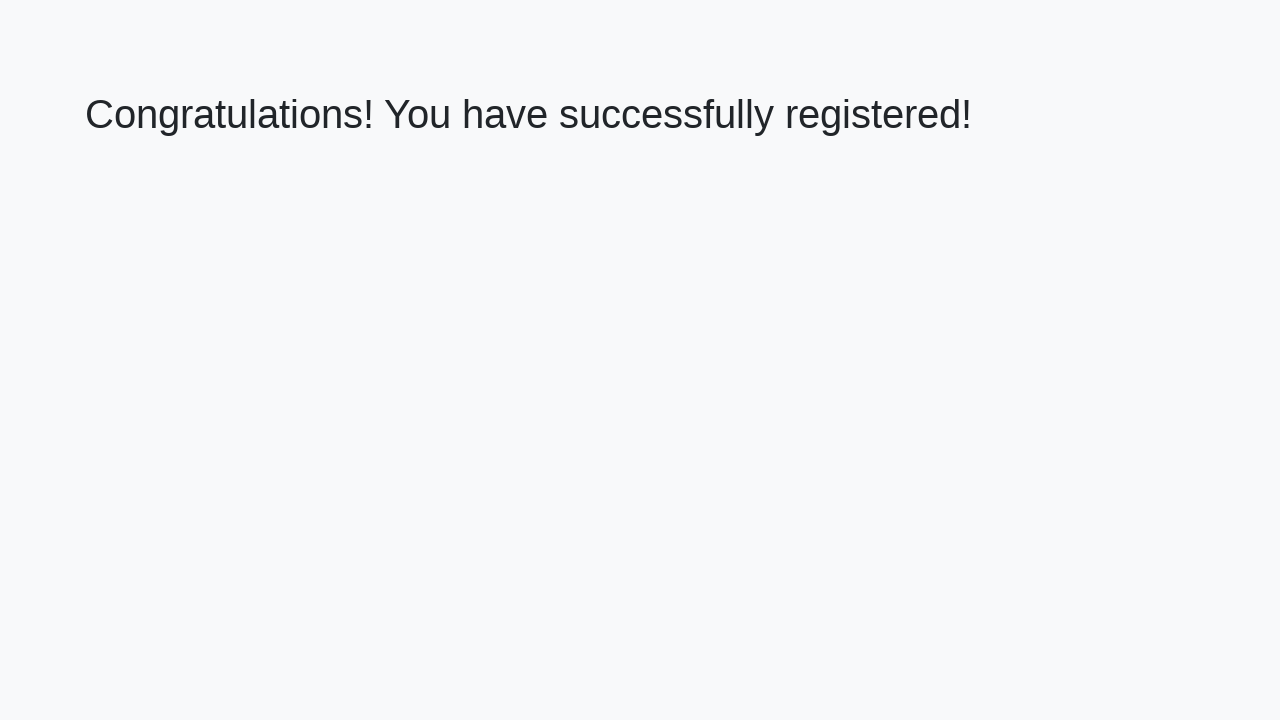

Verified success message matches expected text
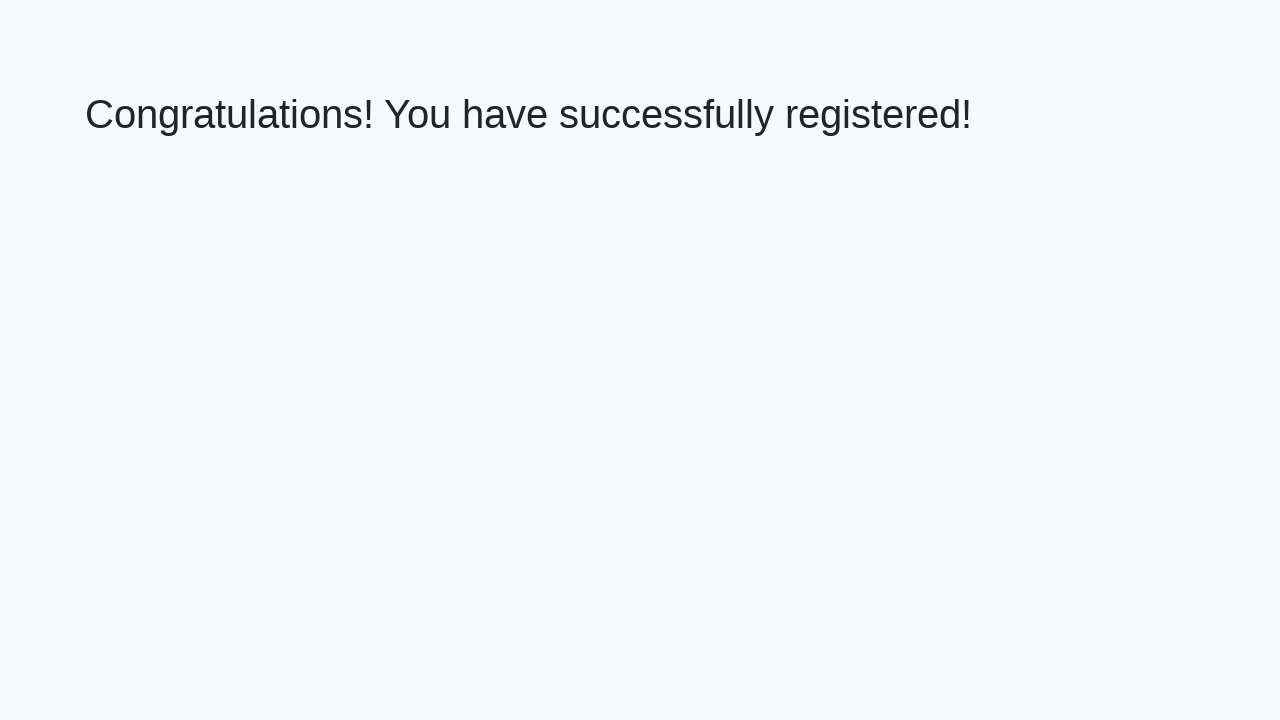

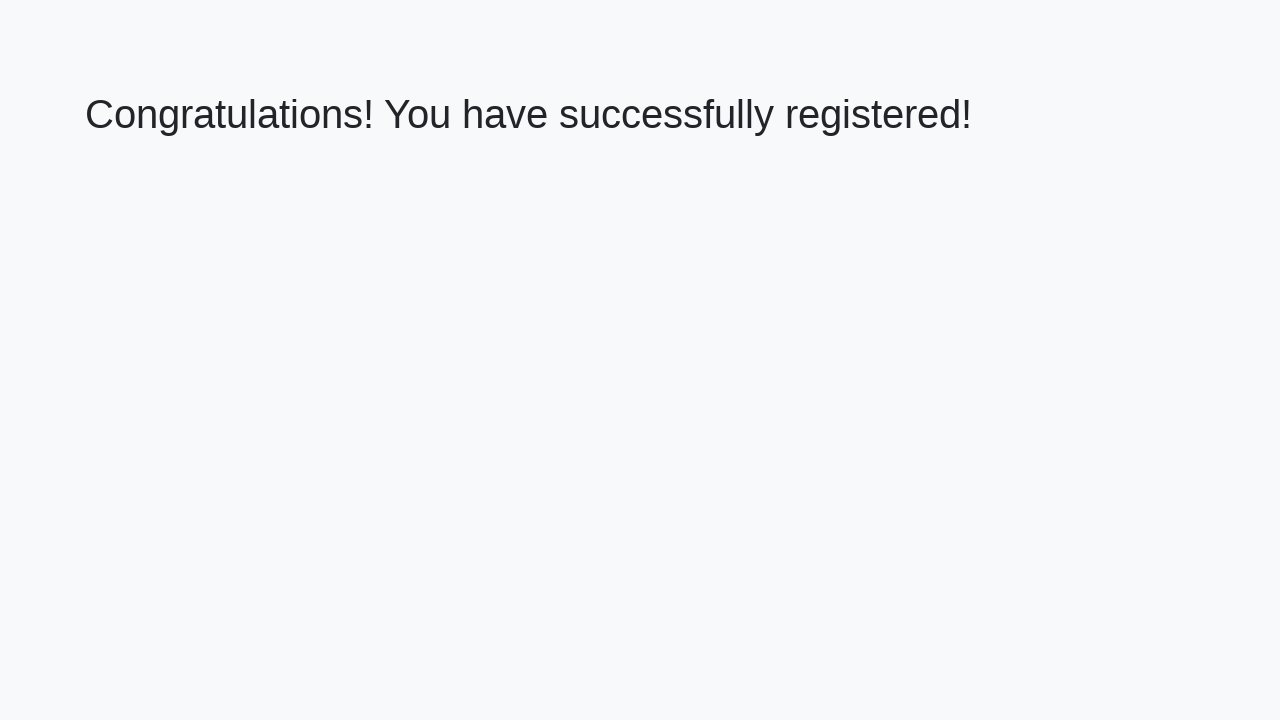